Navigates to the zlti.com homepage and verifies that anchor links are present on the page

Starting URL: http://www.zlti.com

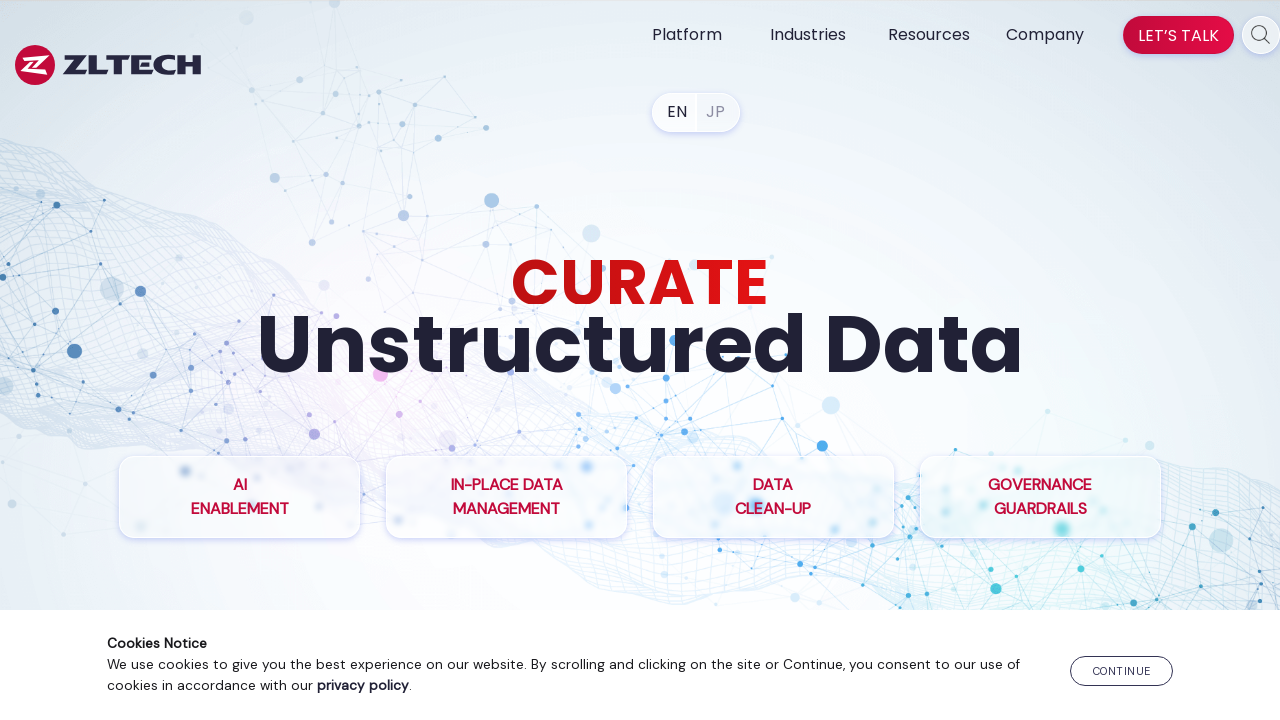

Navigated to zlti.com homepage
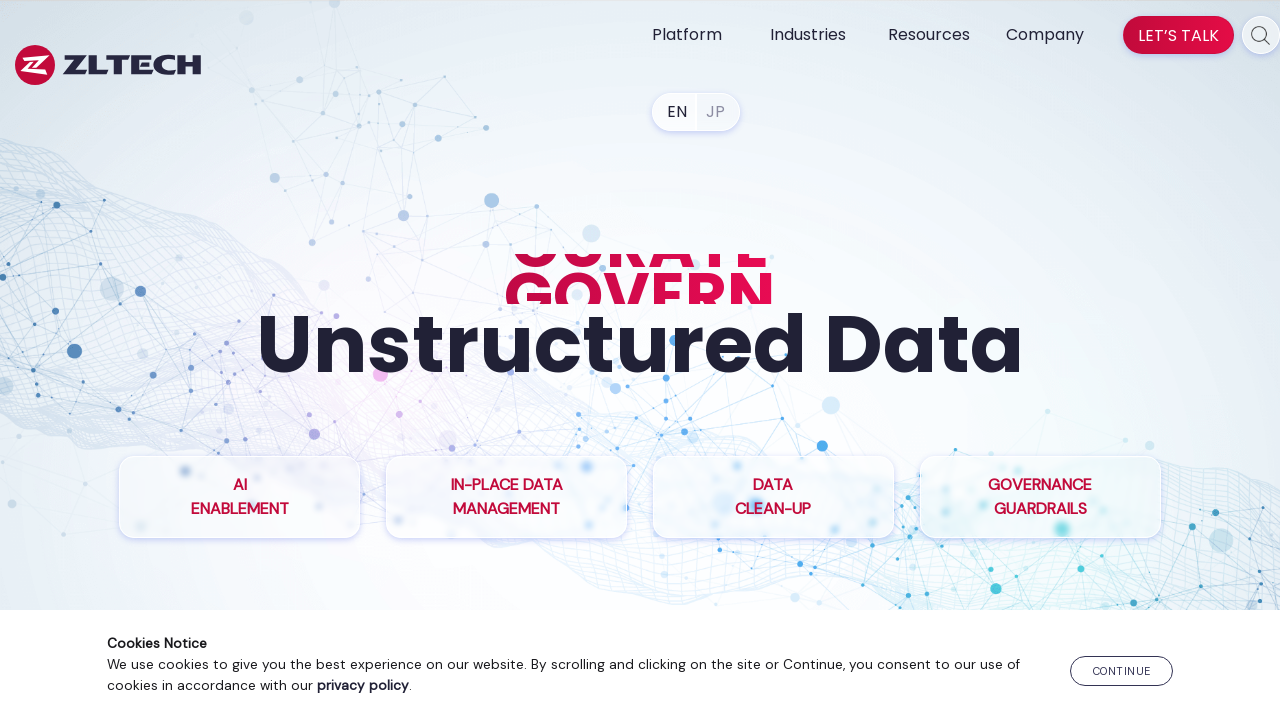

Page fully loaded with networkidle state
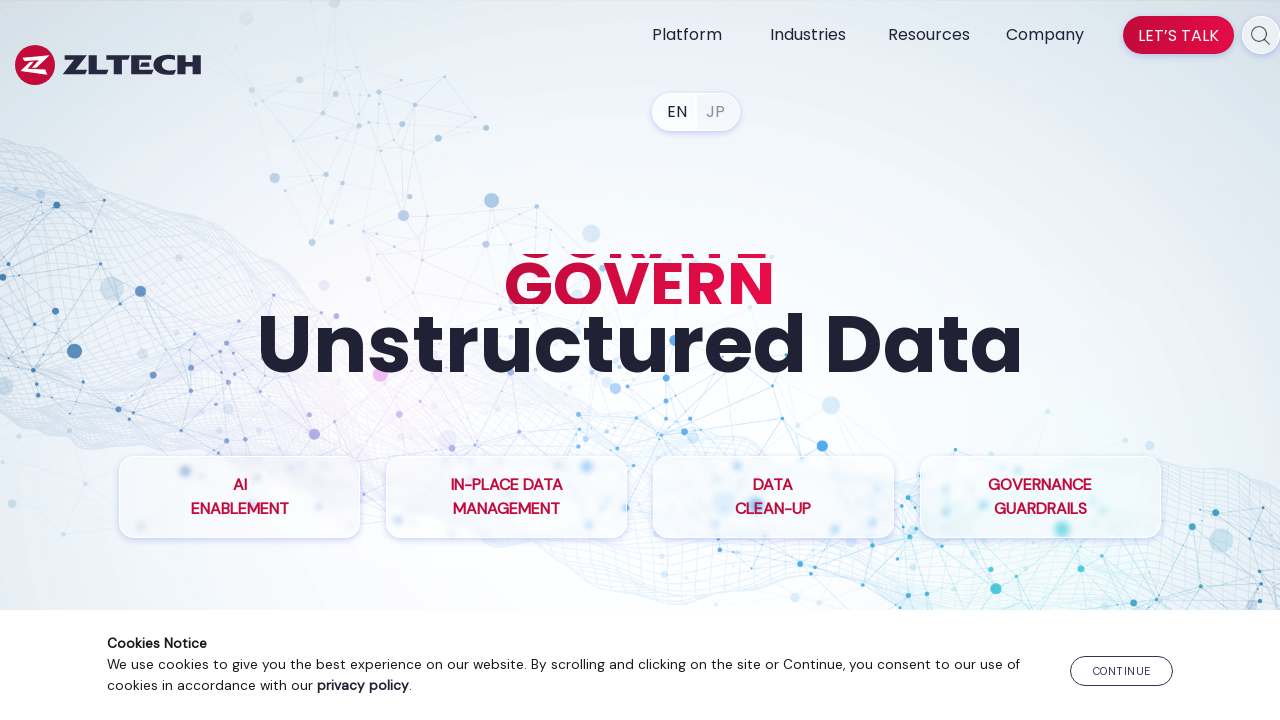

Anchor link selector is present on the page
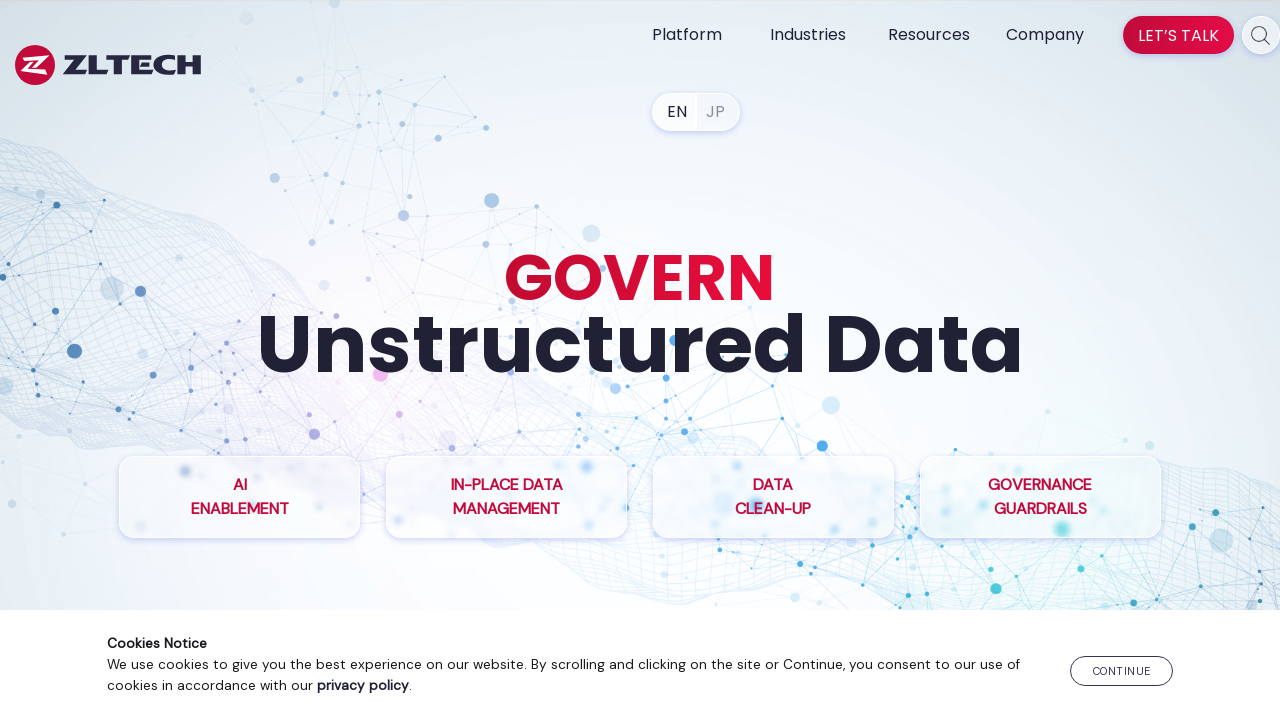

Retrieved all anchor links from the page
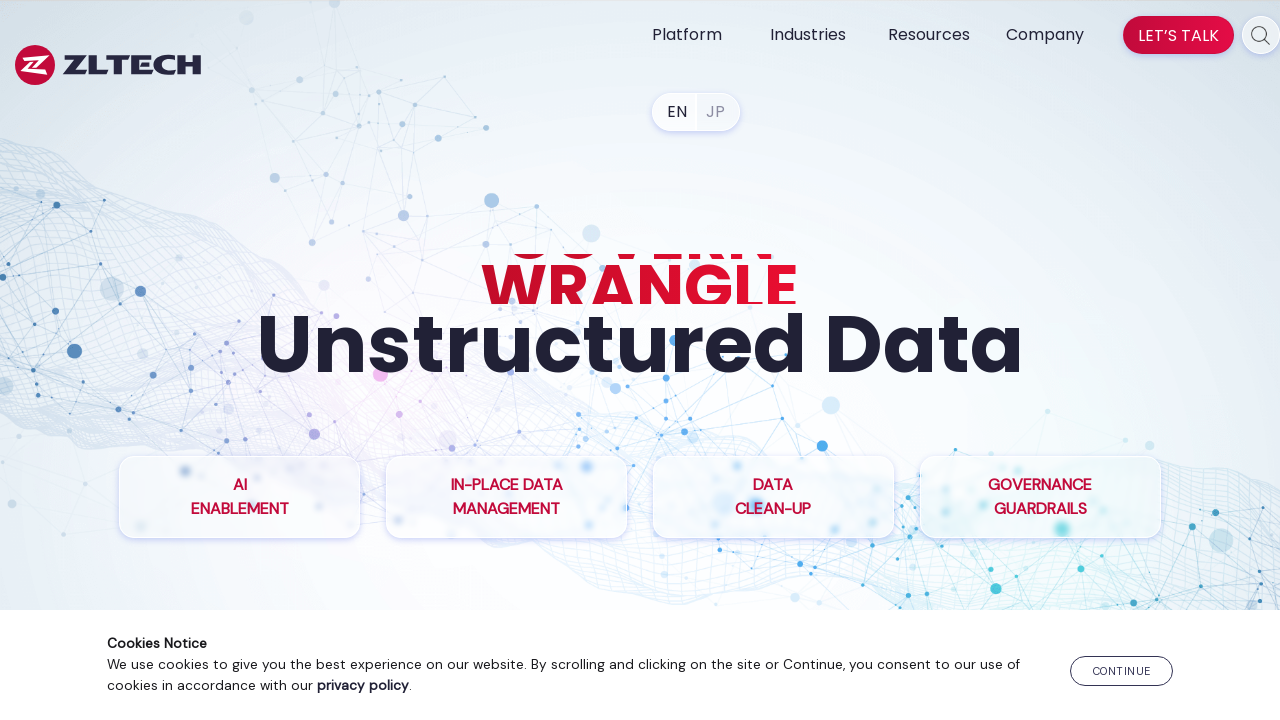

Verified that 79 anchor links are present on the page
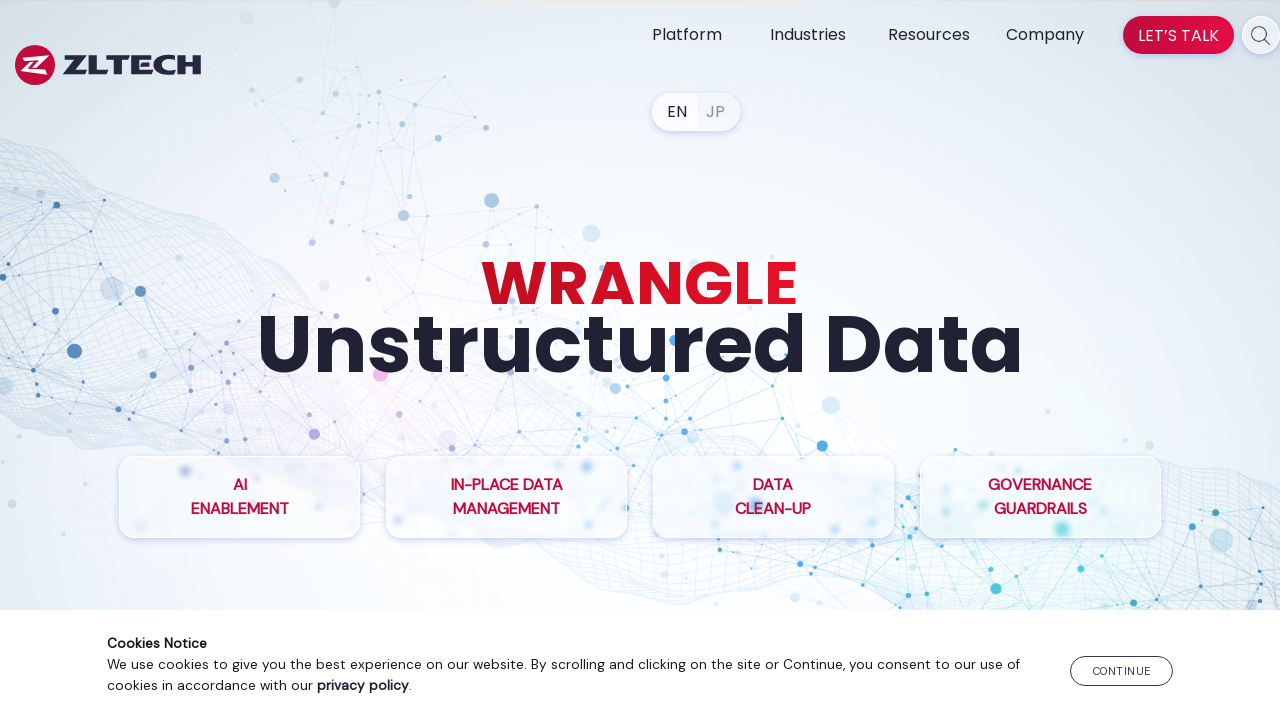

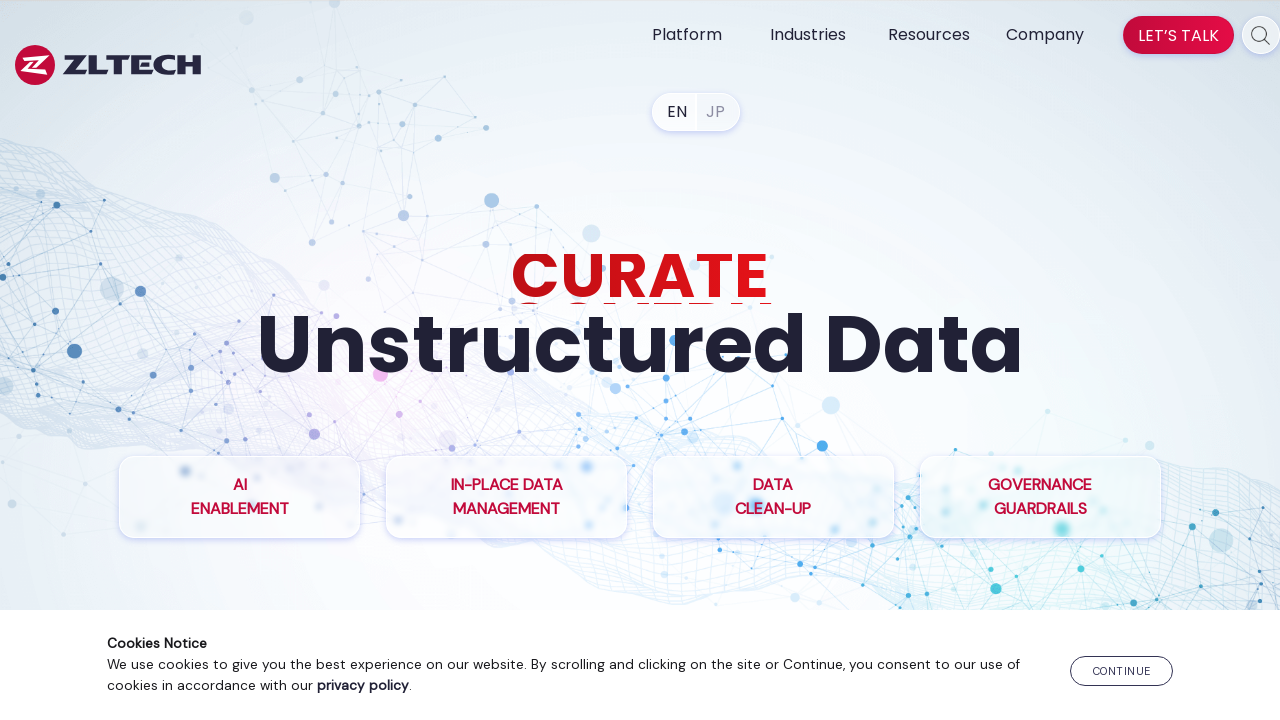